Tests dynamic content page by navigating to it and reloading to see content change

Starting URL: https://the-internet.herokuapp.com/

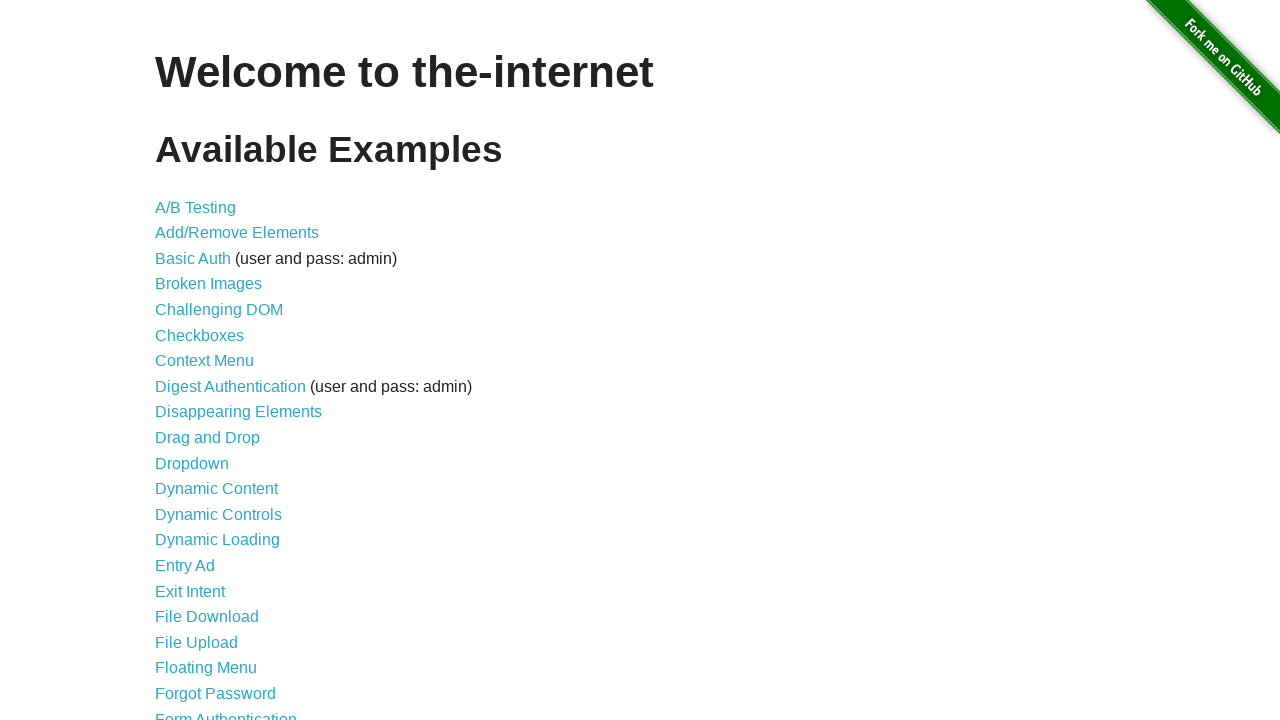

Clicked on Dynamic Content link at (216, 489) on text=Dynamic Content
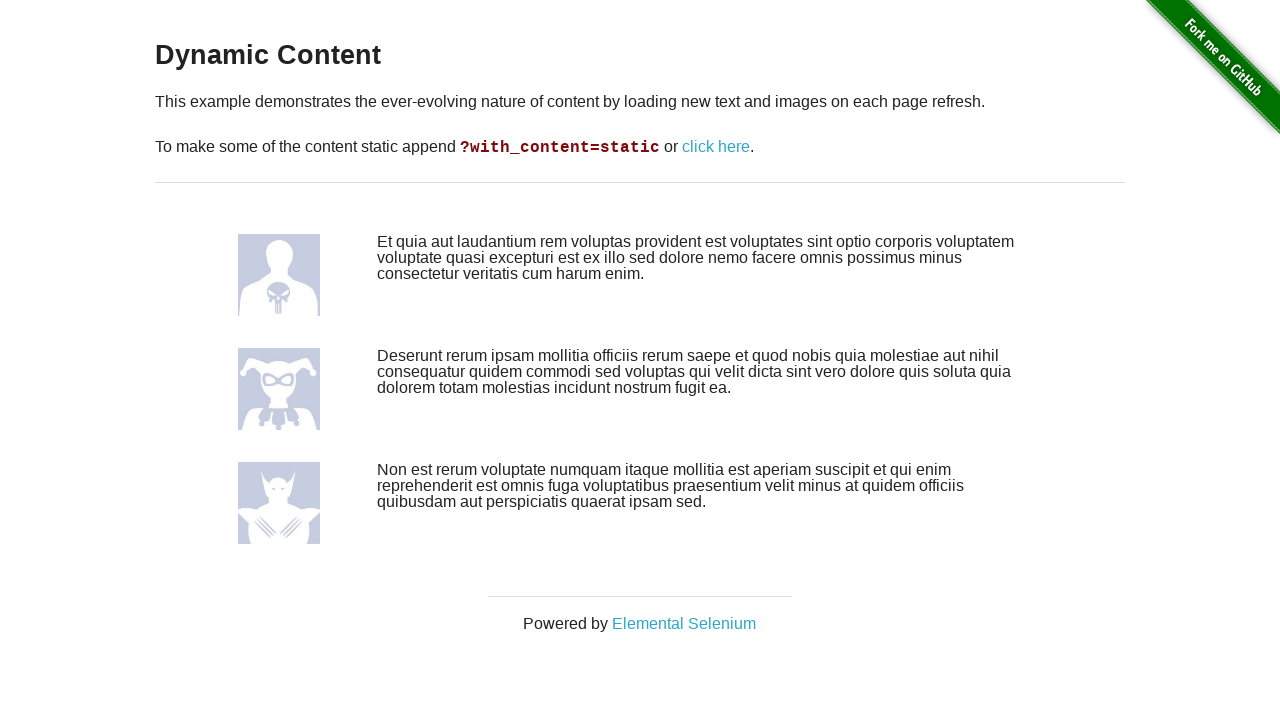

Reloaded the page to observe dynamic content change
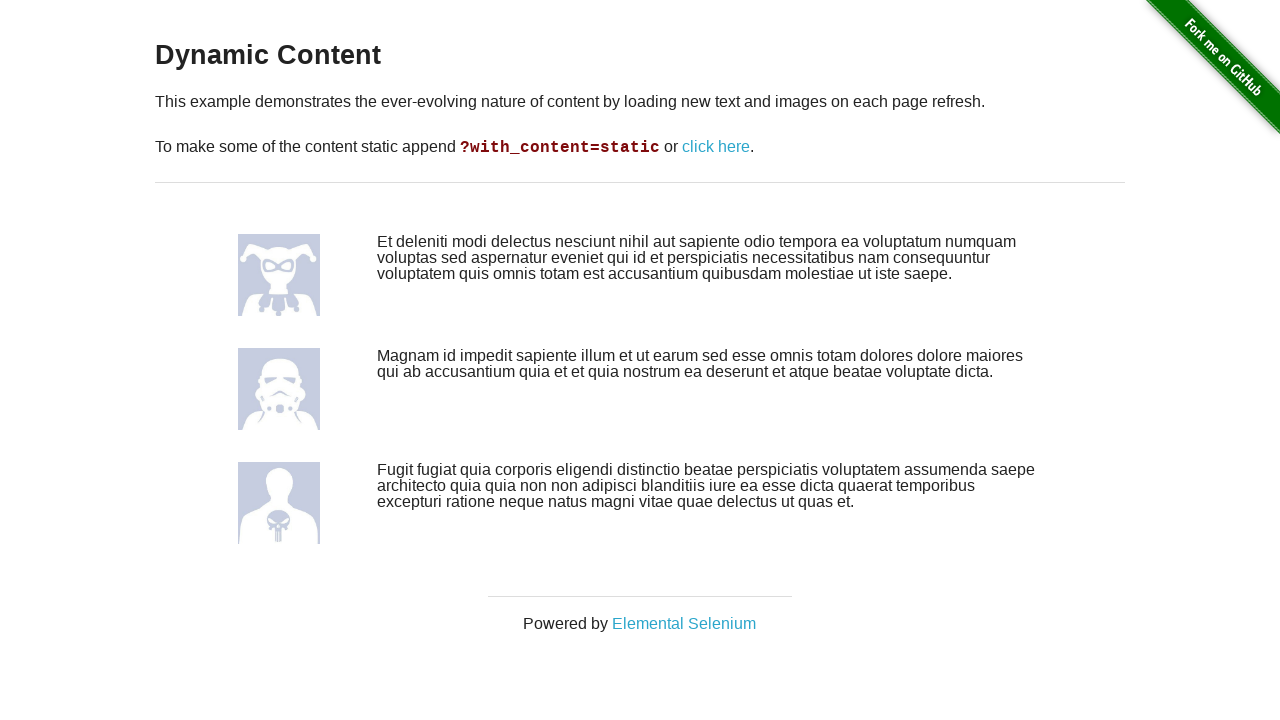

Waited for dynamic content to finish loading (networkidle)
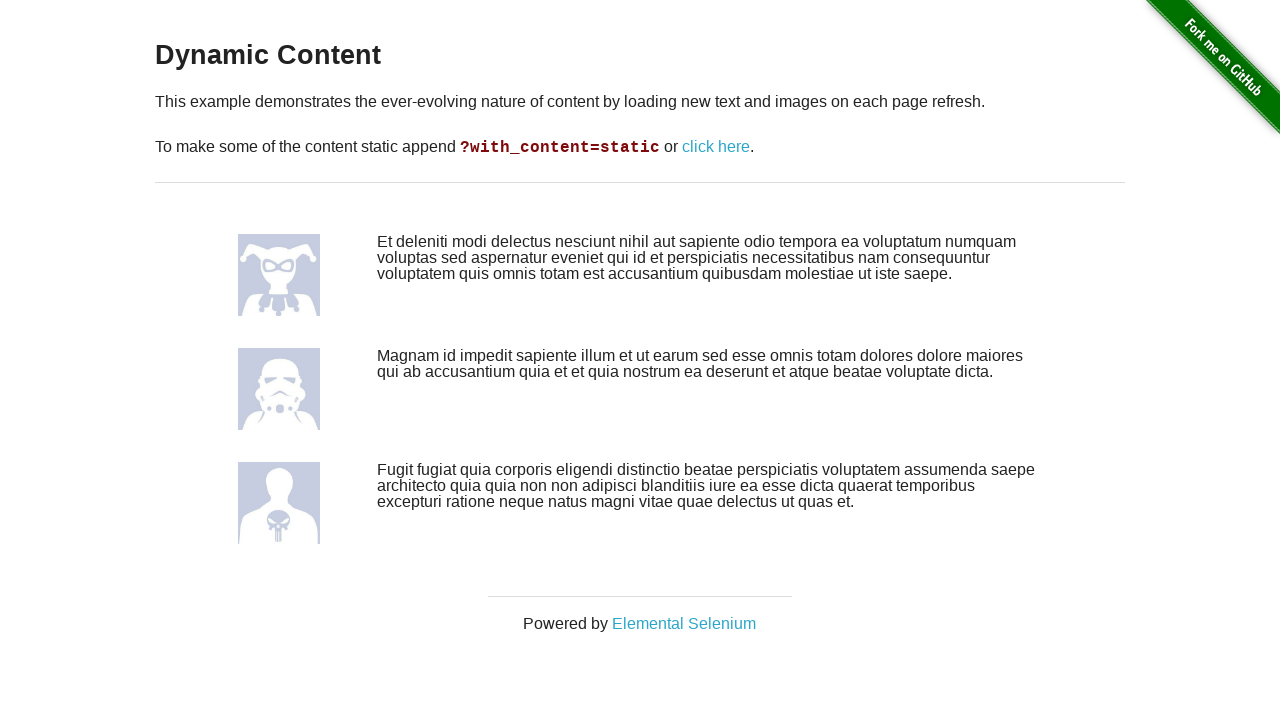

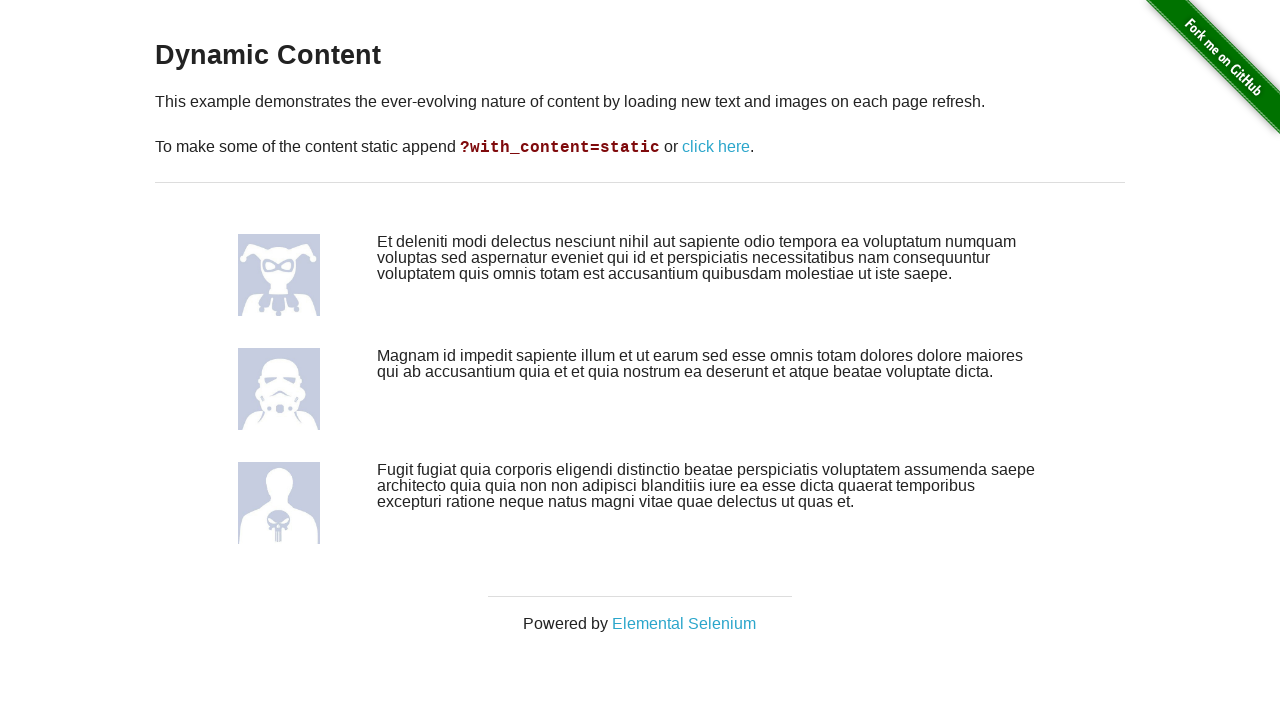